Tests autosuggest/autocomplete dropdown functionality by typing a partial search term and selecting a matching option from the suggestions list

Starting URL: https://rahulshettyacademy.com/dropdownsPractise/

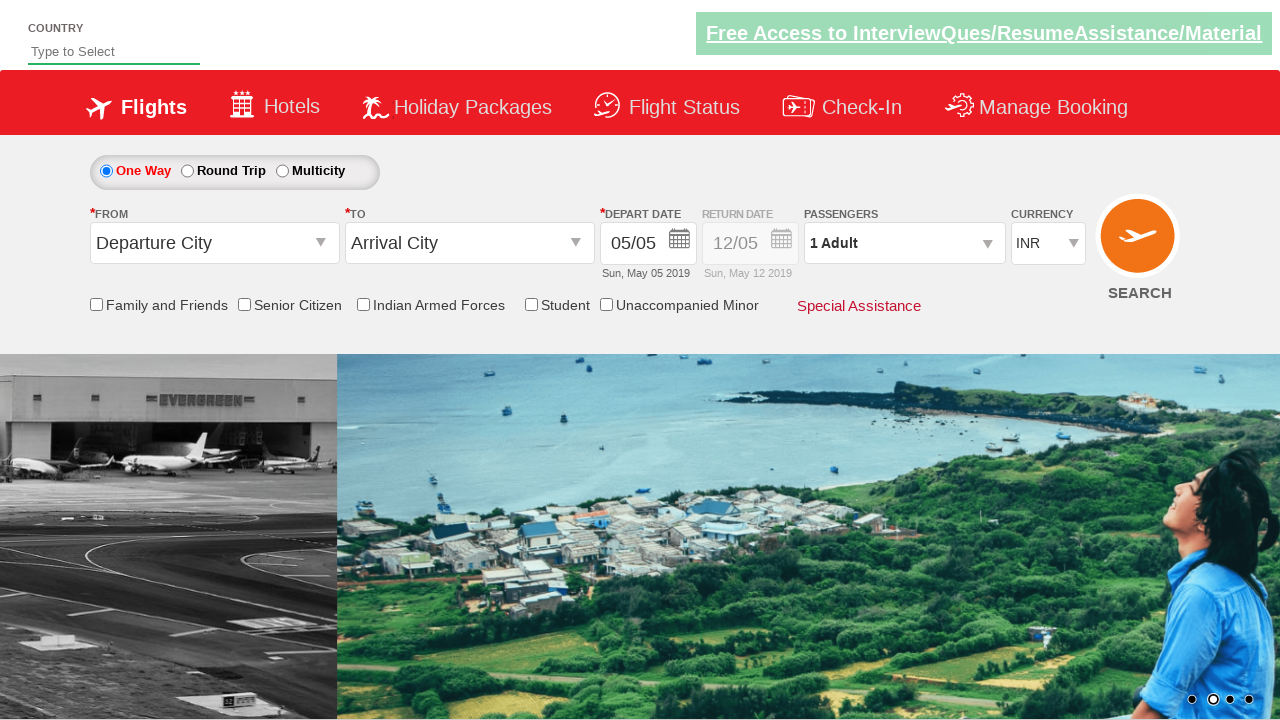

Navigated to AutoSuggestive test page
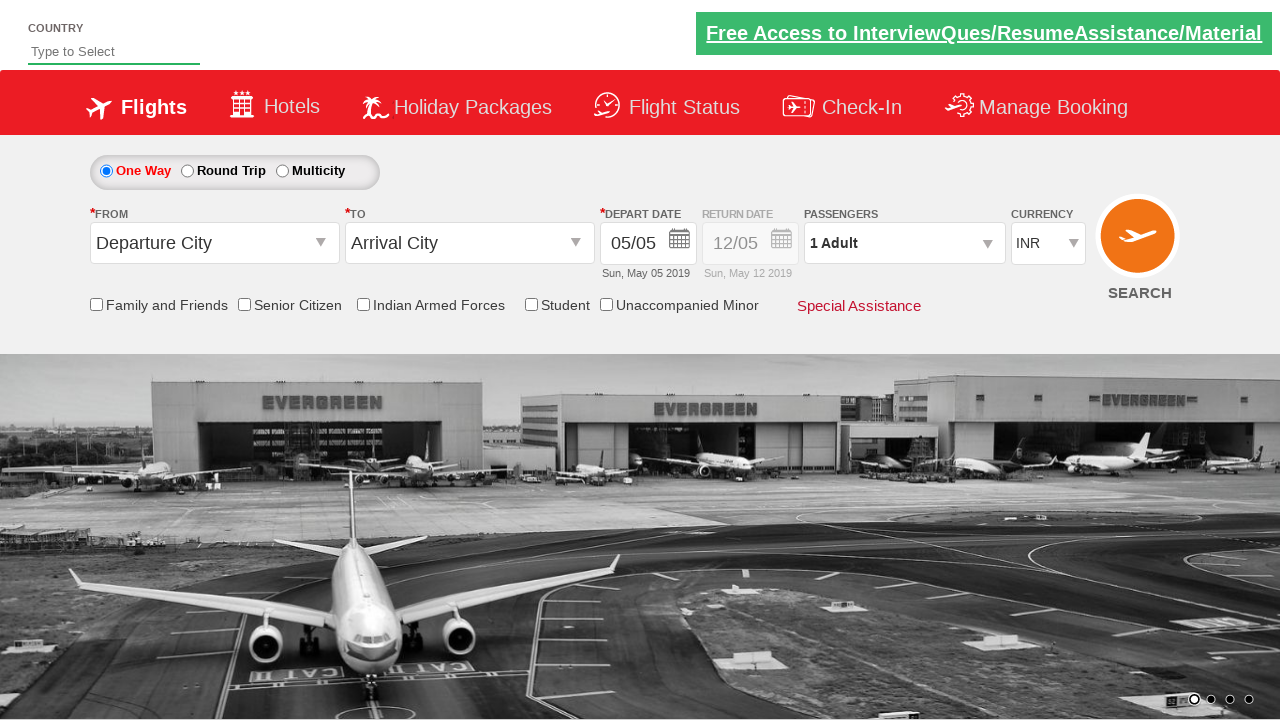

Typed 'ind' into autosuggest field to trigger dropdown on #autosuggest
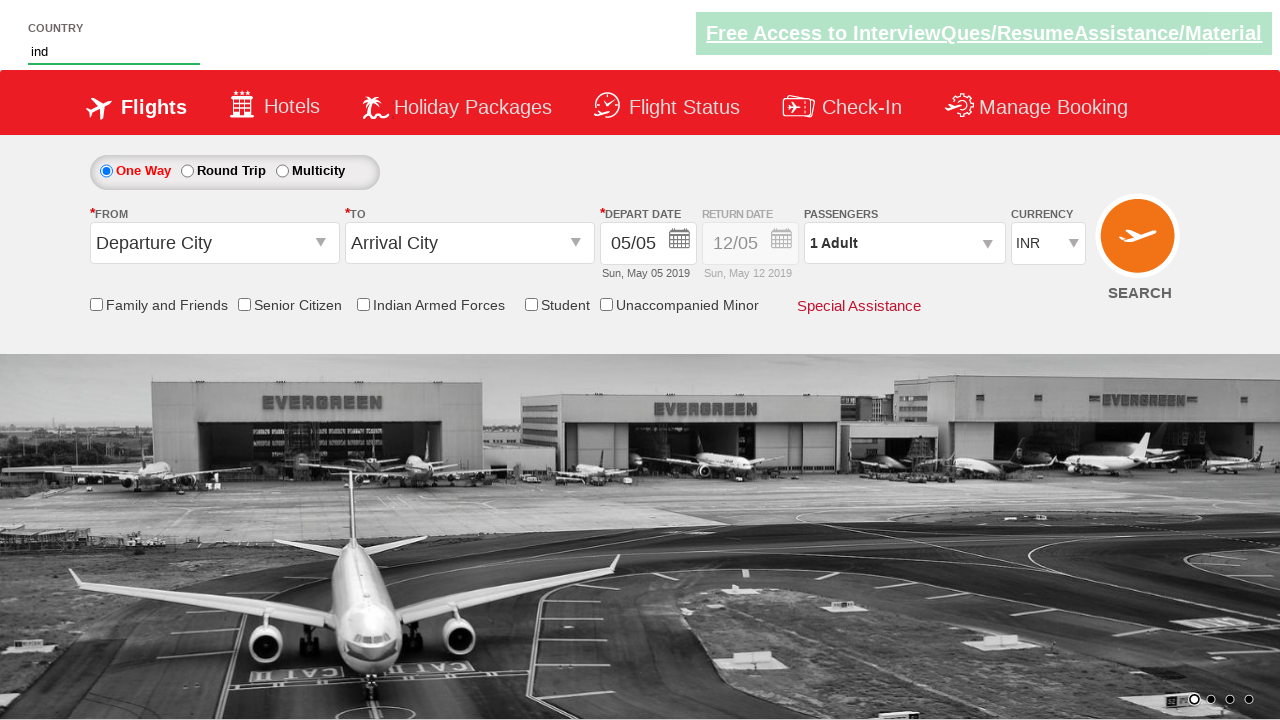

Autosuggest dropdown options appeared
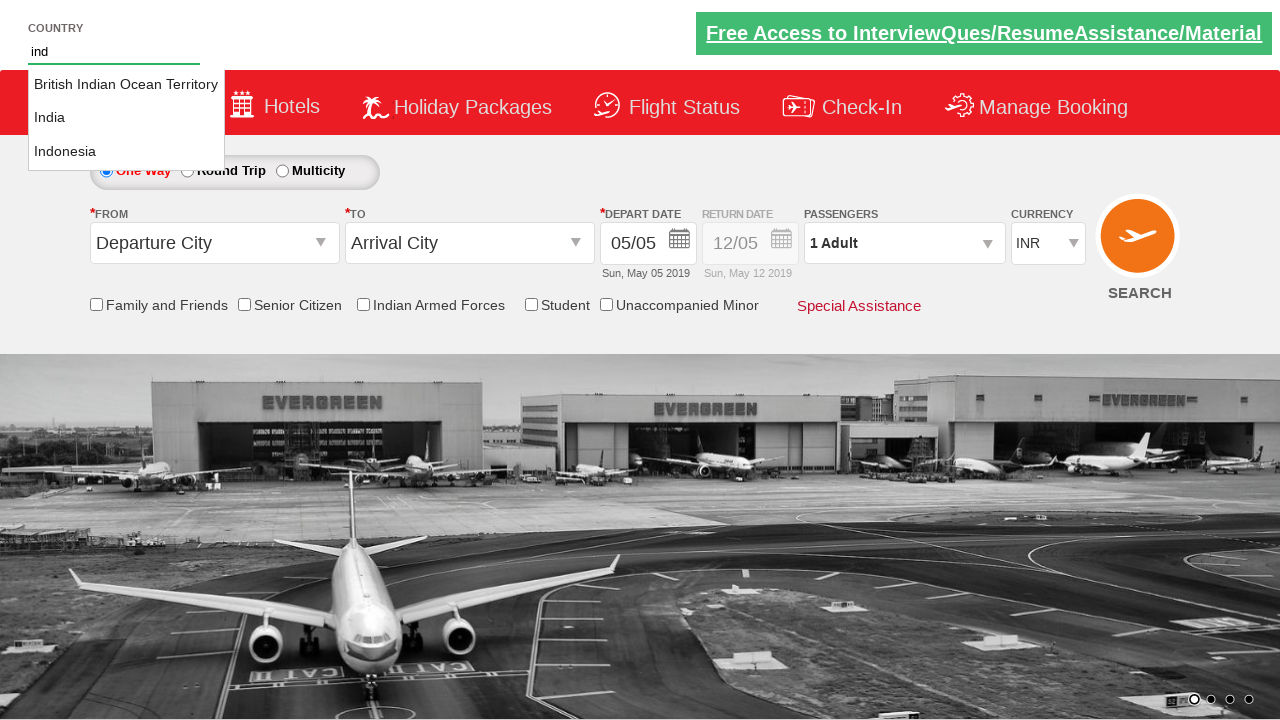

Retrieved all autosuggest options from dropdown
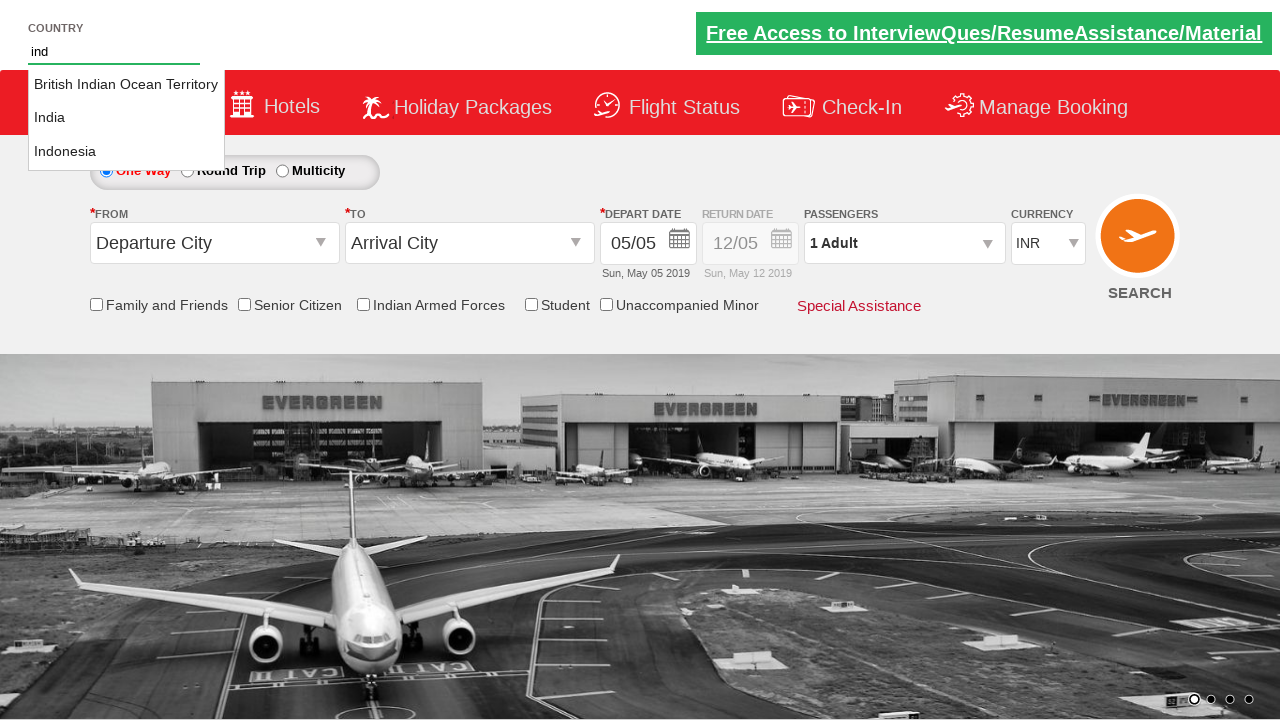

Selected 'India' from autosuggest dropdown at (126, 118) on li.ui-menu-item a >> nth=1
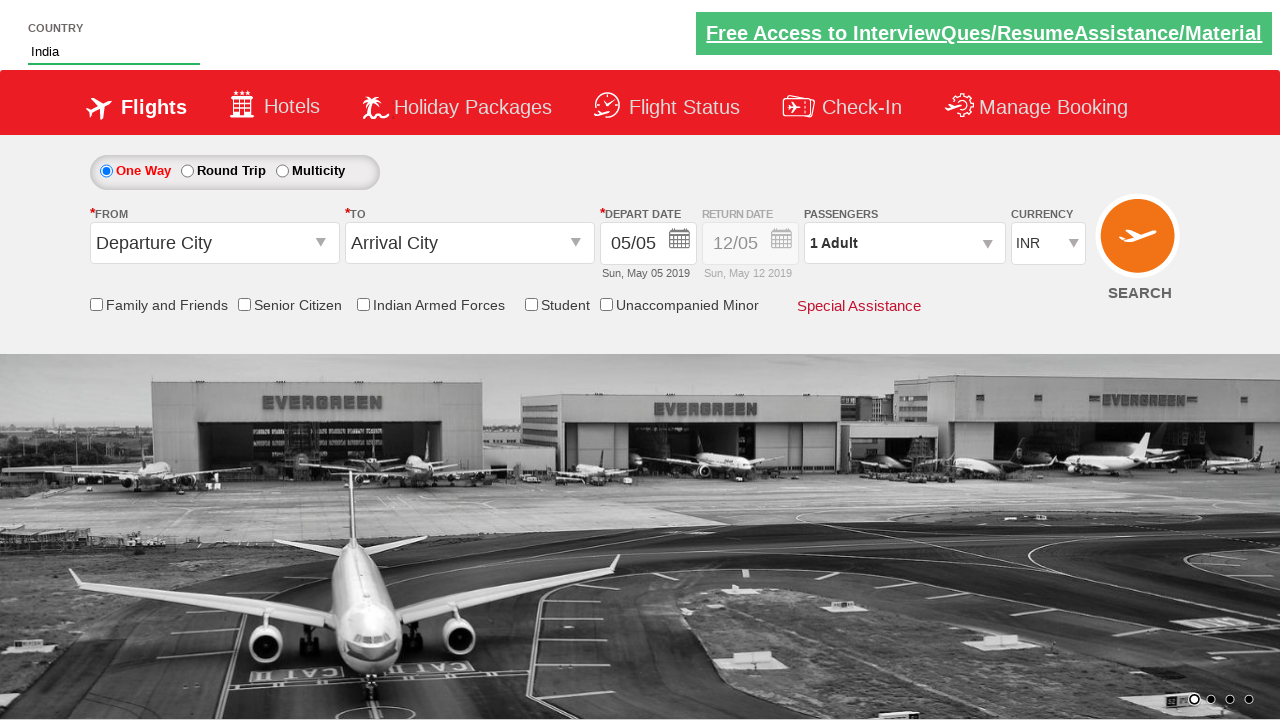

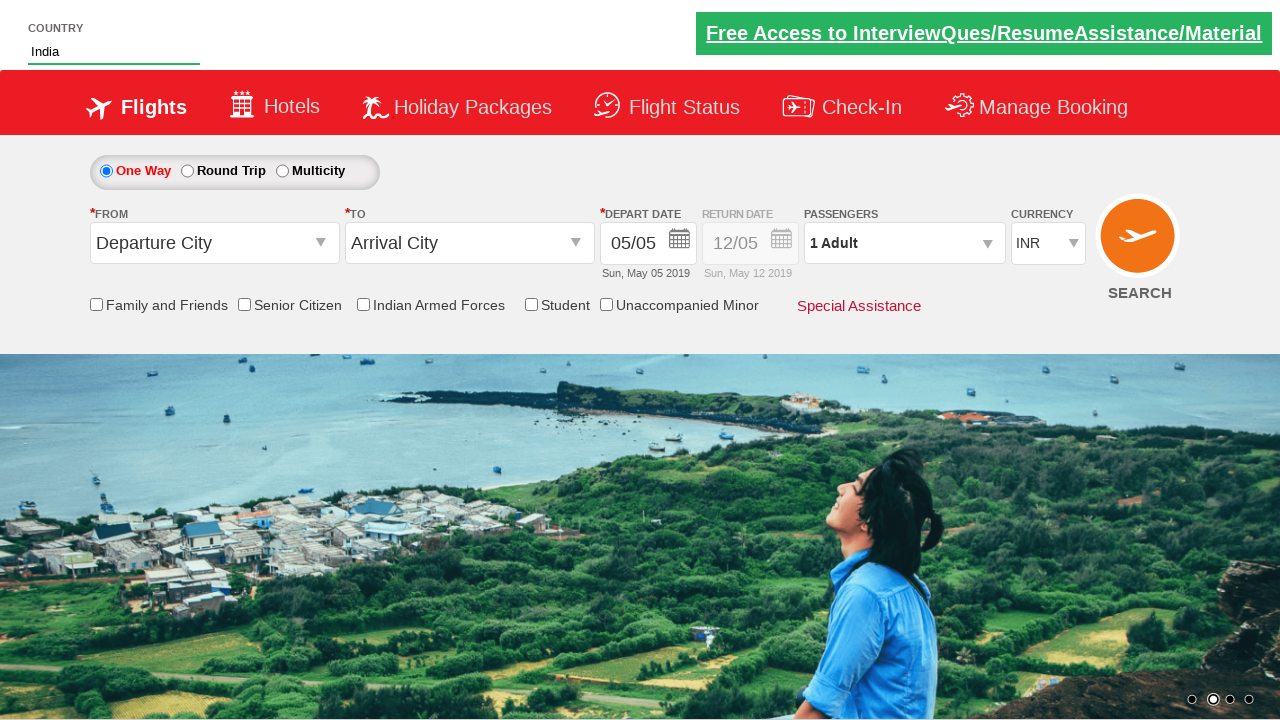